Tests mouse hover functionality by hovering over the "Our Locations" navigation menu item on the Mount Sinai hospital website.

Starting URL: https://www.mountsinai.org/

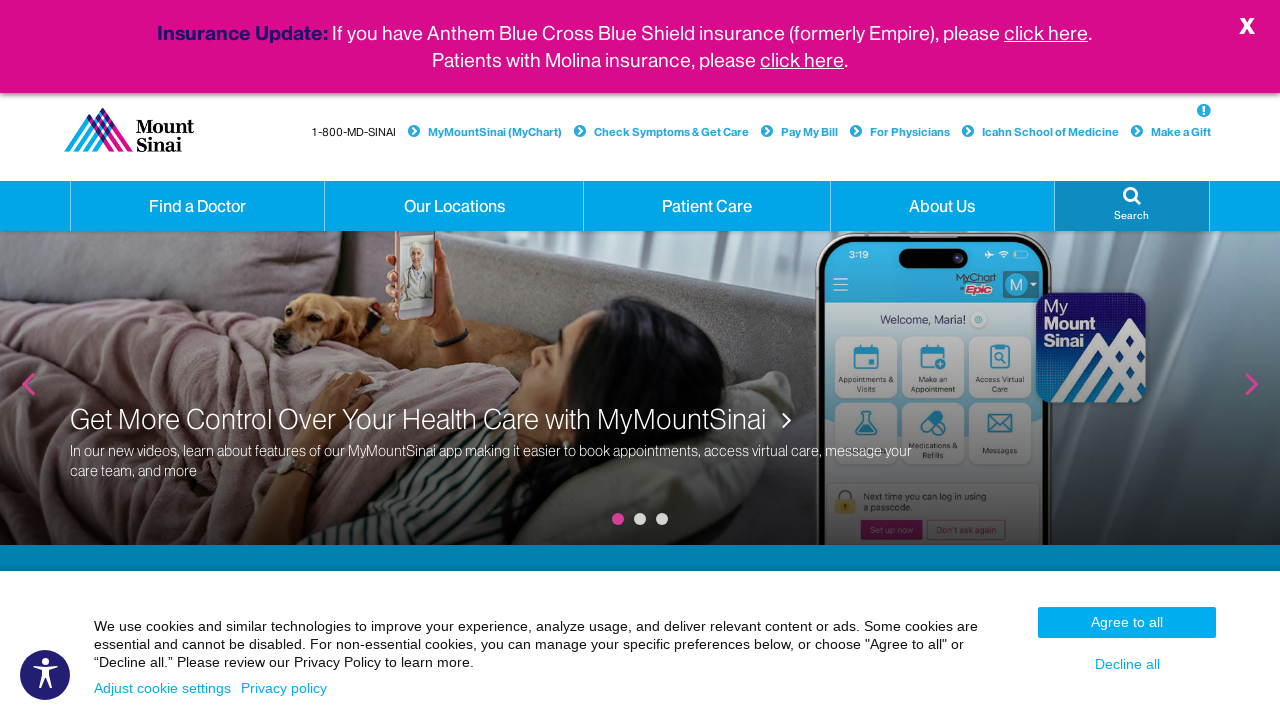

Our Locations navigation element is visible
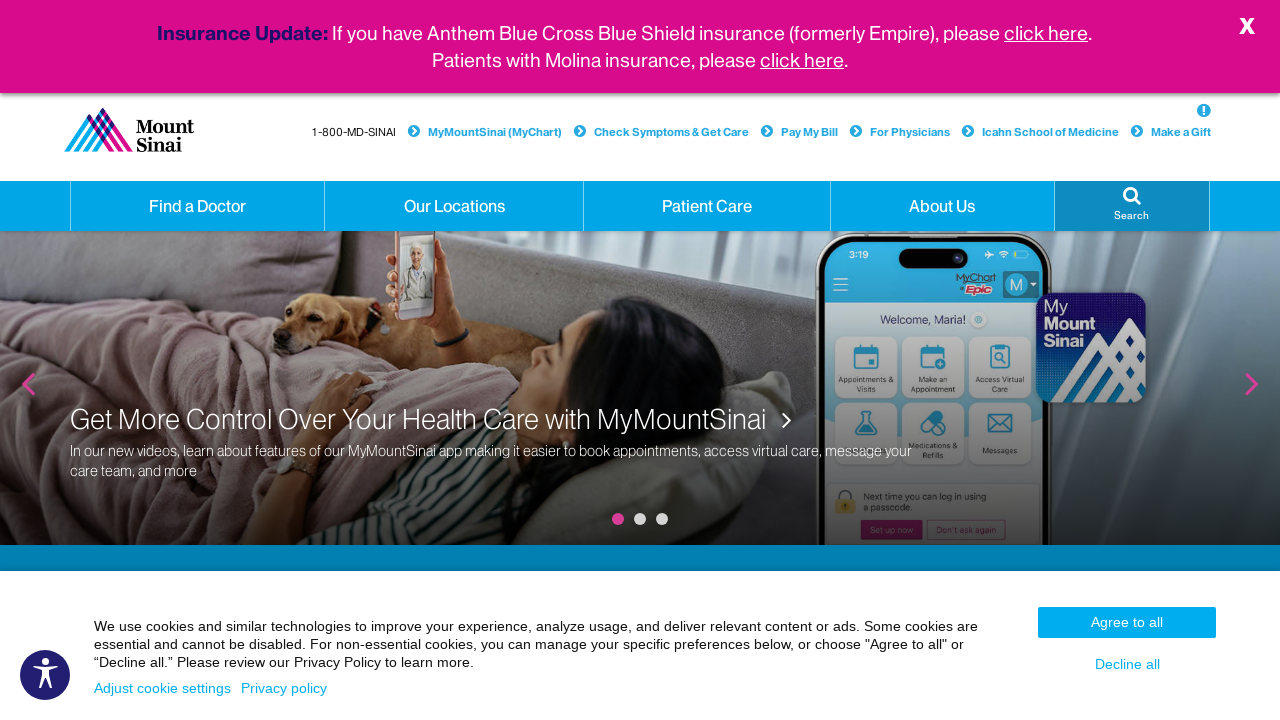

Hovered mouse over Our Locations navigation menu item at (454, 206) on xpath=//a[normalize-space(text())='Our Locations' and @class='hidden-xs dropdown
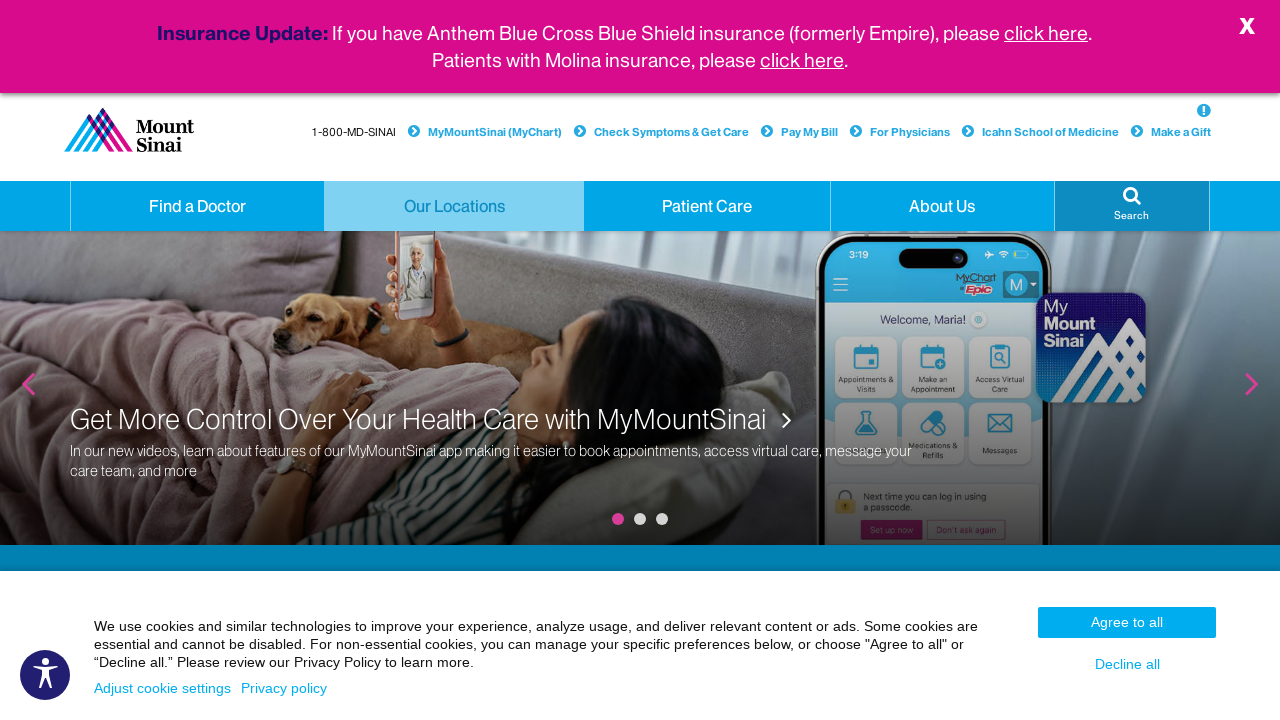

Waited 2 seconds for hover dropdown menu to appear
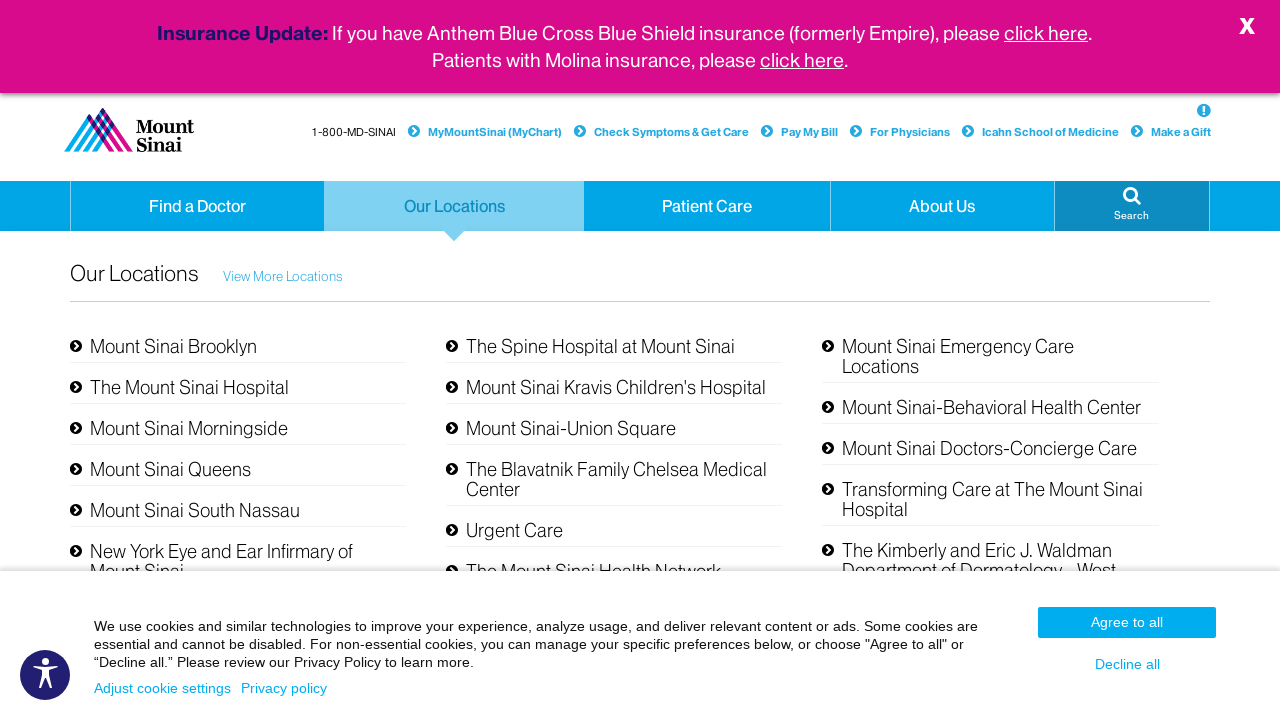

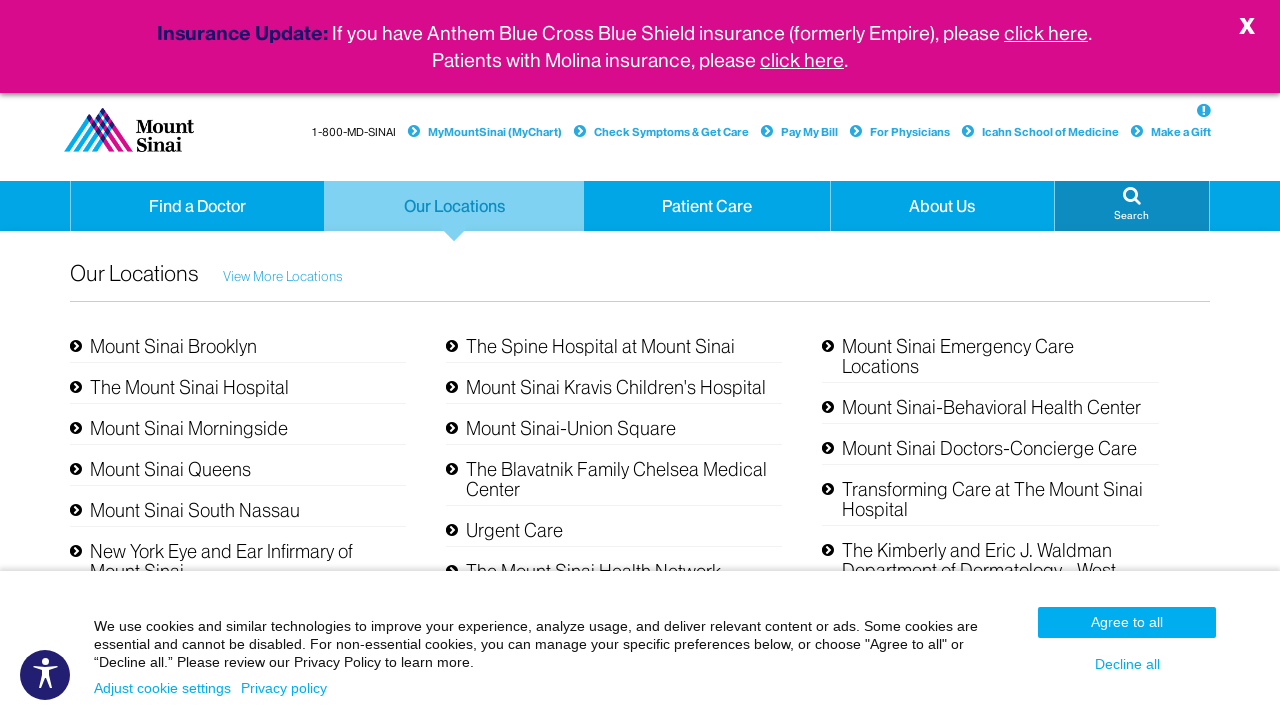